Tests that clicking clear completed button removes completed items from the list.

Starting URL: https://demo.playwright.dev/todomvc

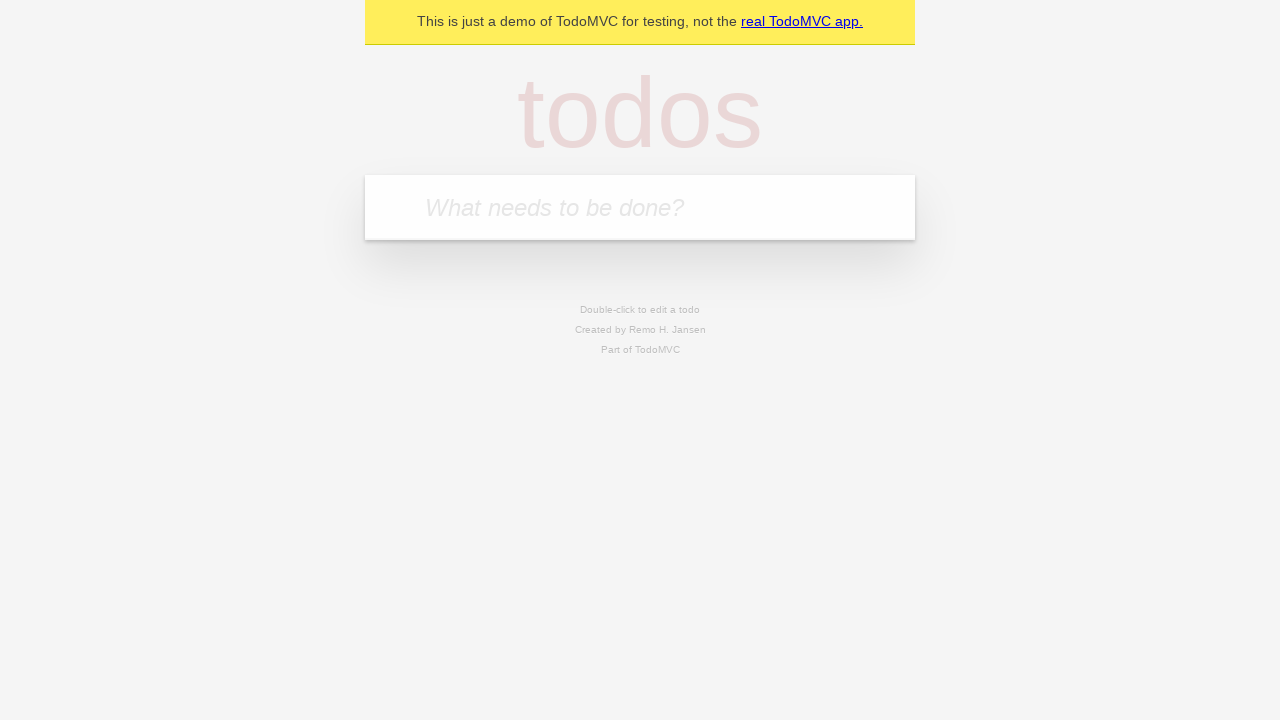

Filled new-todo field with 'buy some cheese' on .new-todo
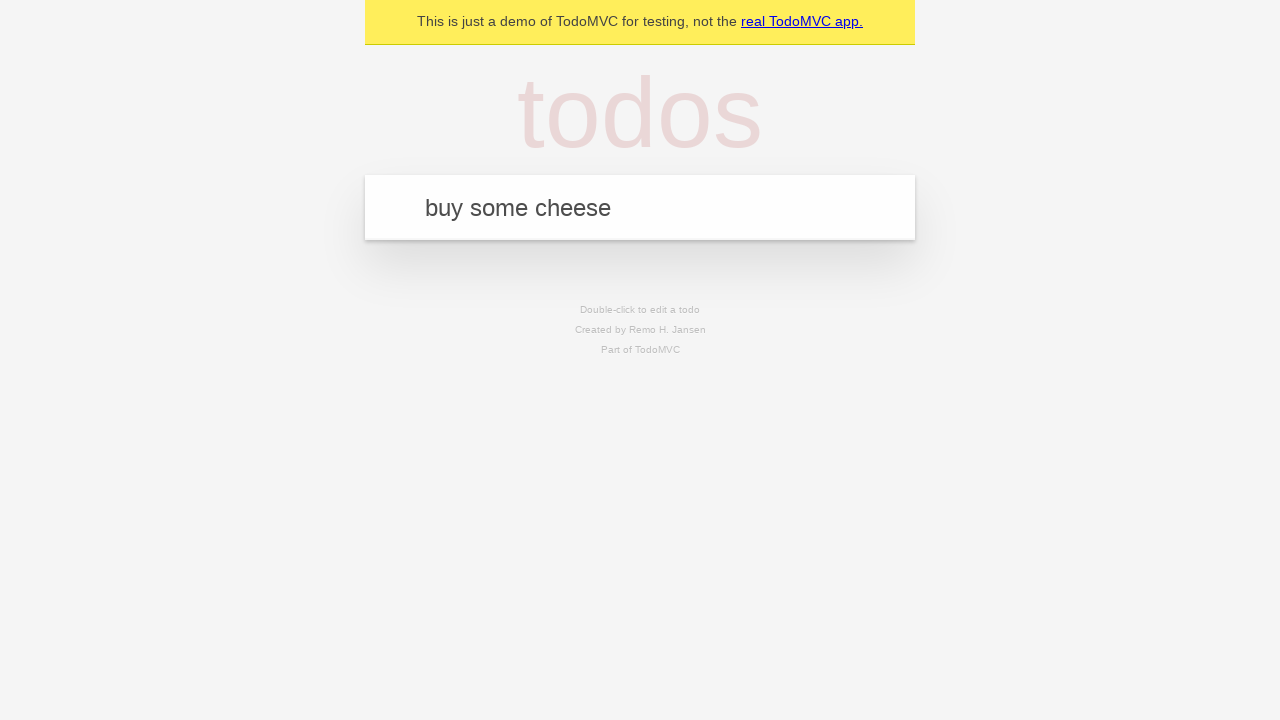

Pressed Enter to add first todo item on .new-todo
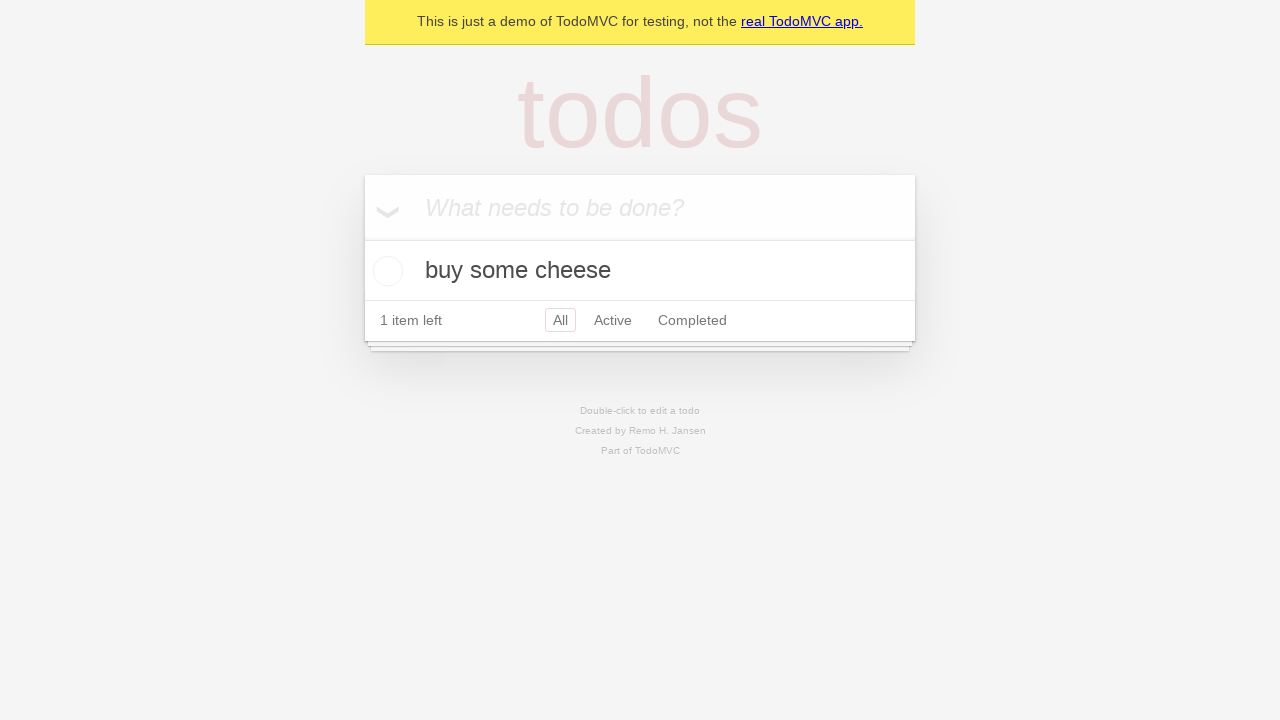

Filled new-todo field with 'feed the cat' on .new-todo
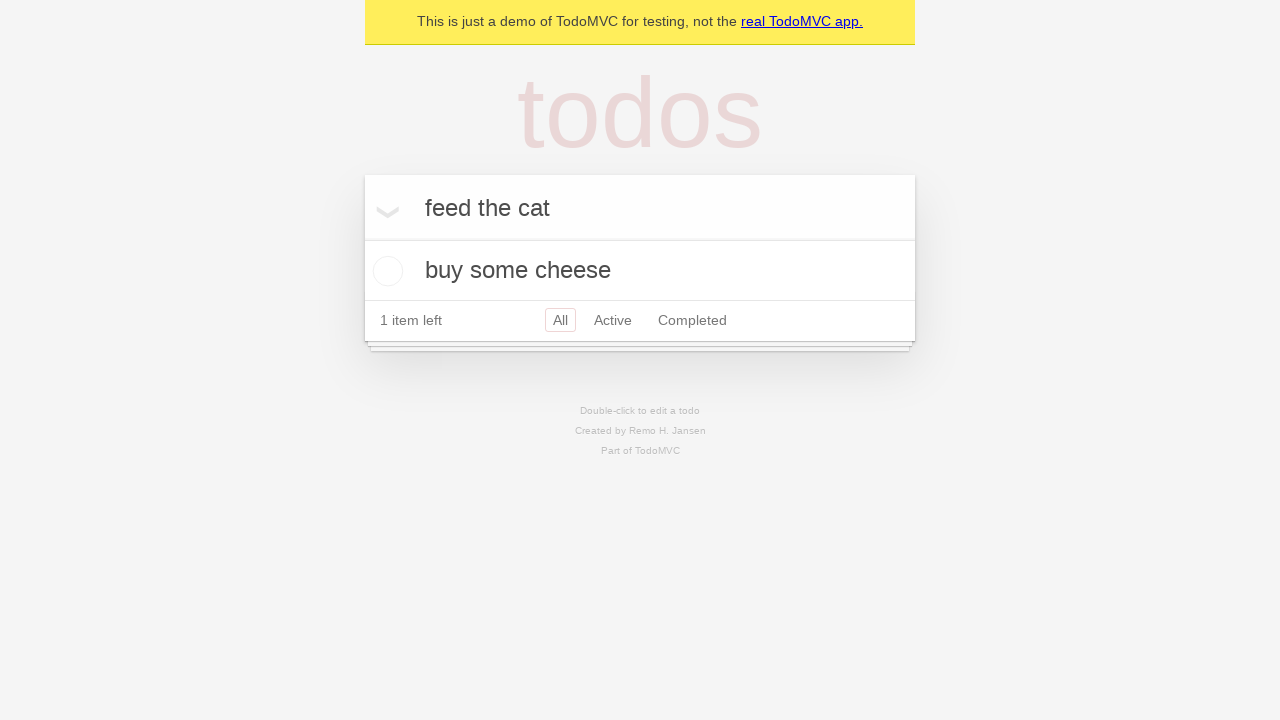

Pressed Enter to add second todo item on .new-todo
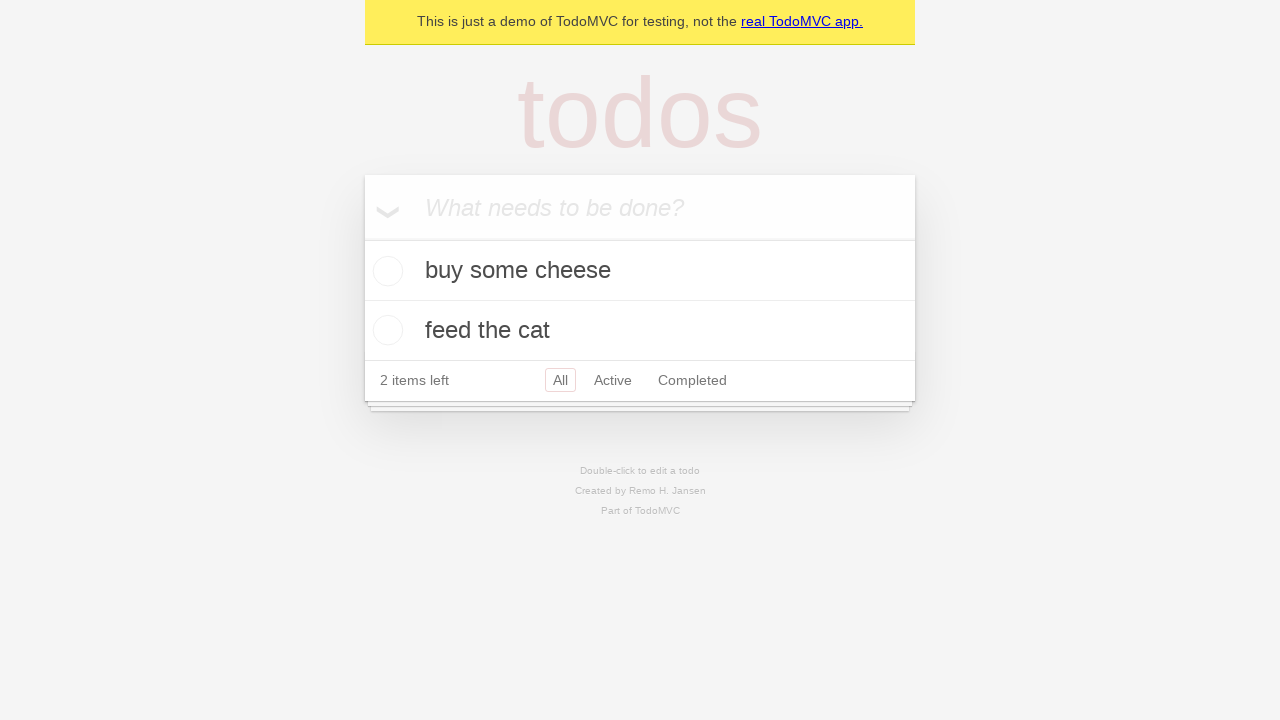

Filled new-todo field with 'book a doctors appointment' on .new-todo
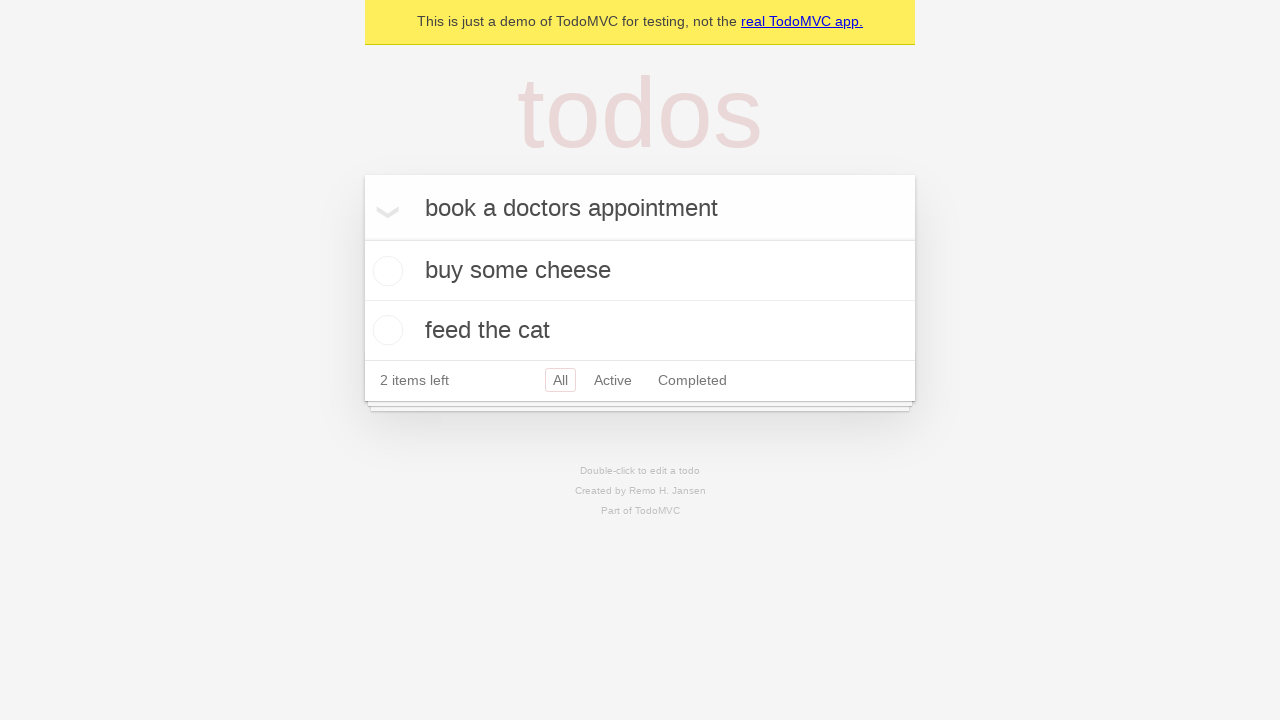

Pressed Enter to add third todo item on .new-todo
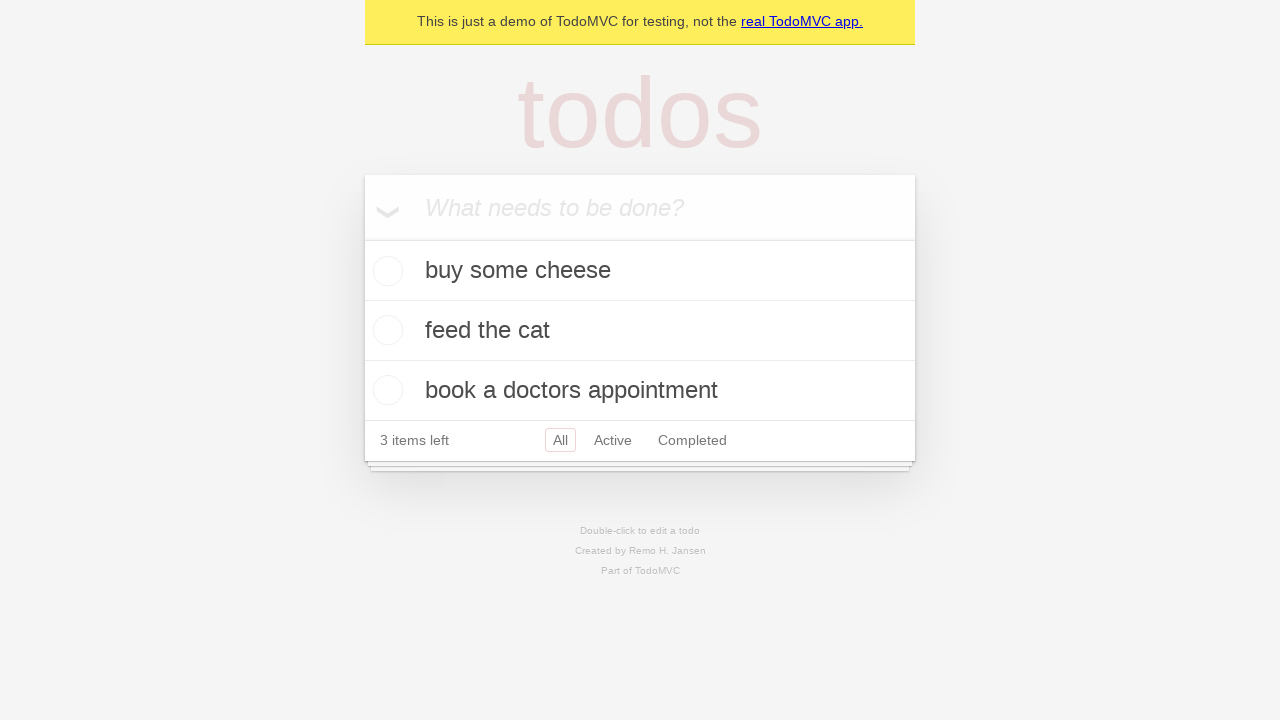

Waited for all three todo items to appear in the list
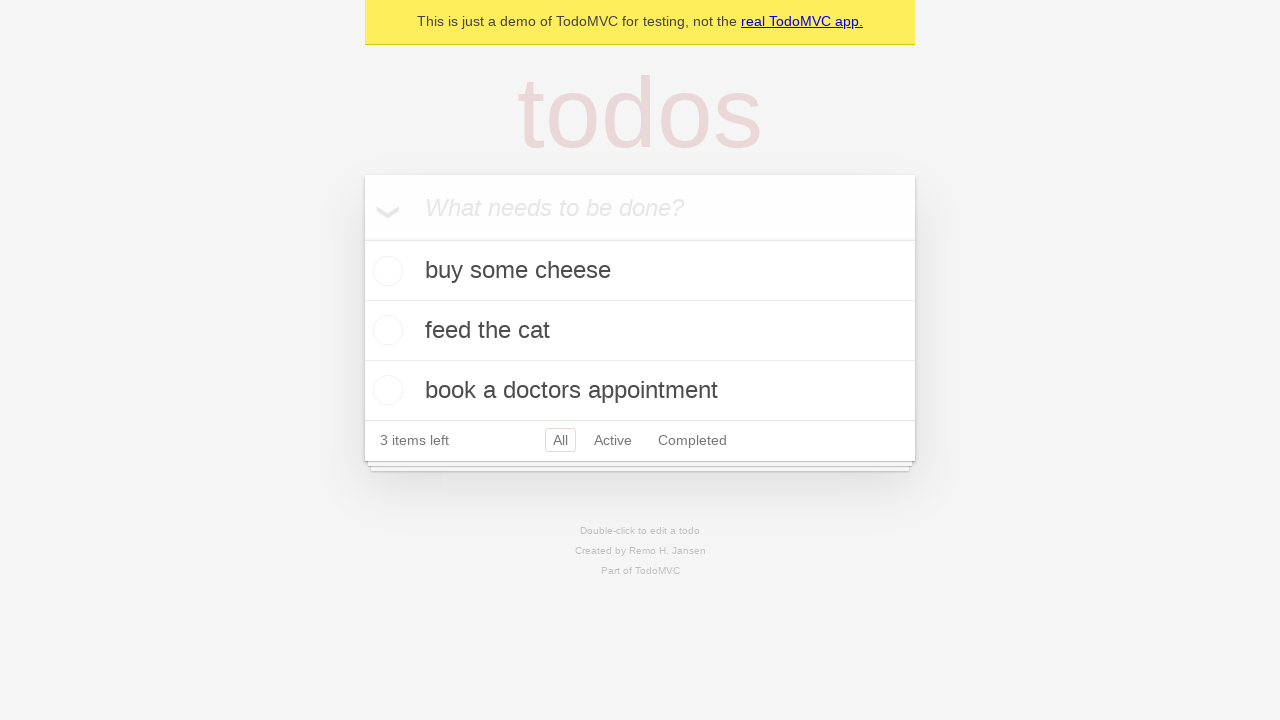

Marked the second todo item as completed at (385, 330) on .todo-list li >> nth=1 >> .toggle
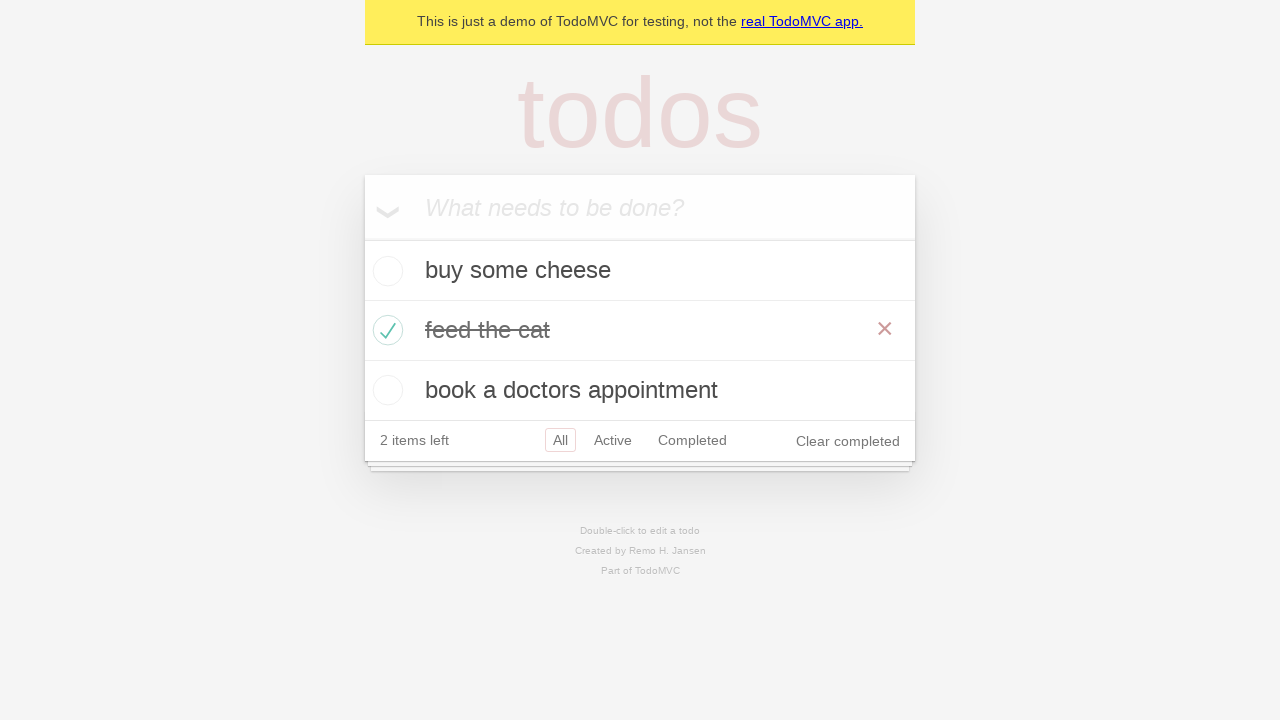

Clicked the 'Clear completed' button to remove completed items at (848, 441) on .clear-completed
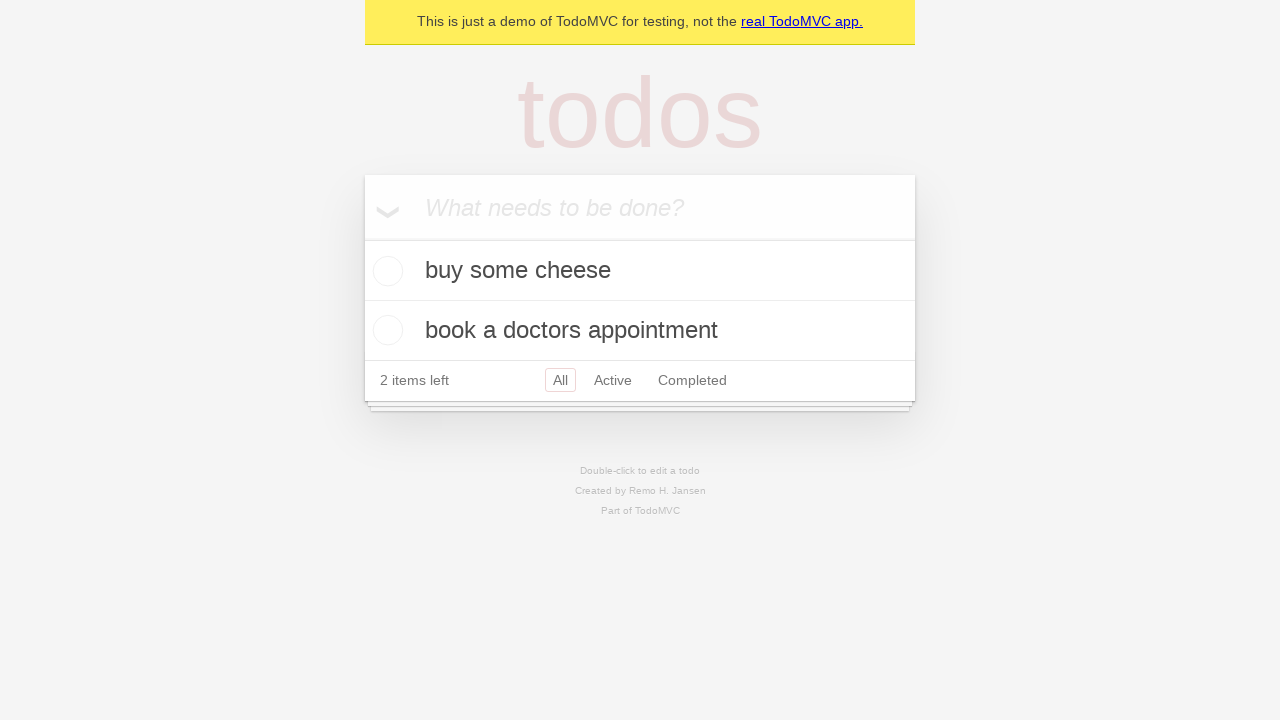

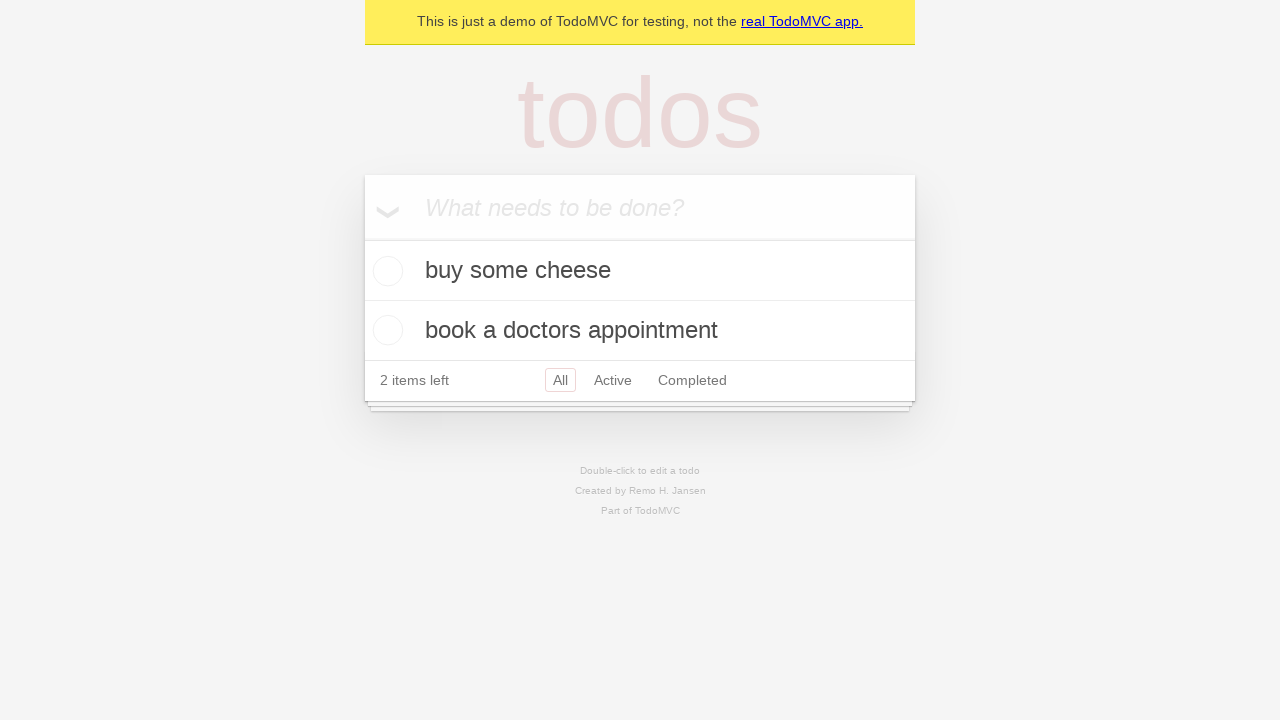